Tests locating an element within a form container and typing text into it

Starting URL: http://sahitest.com/demo/linkTest.htm

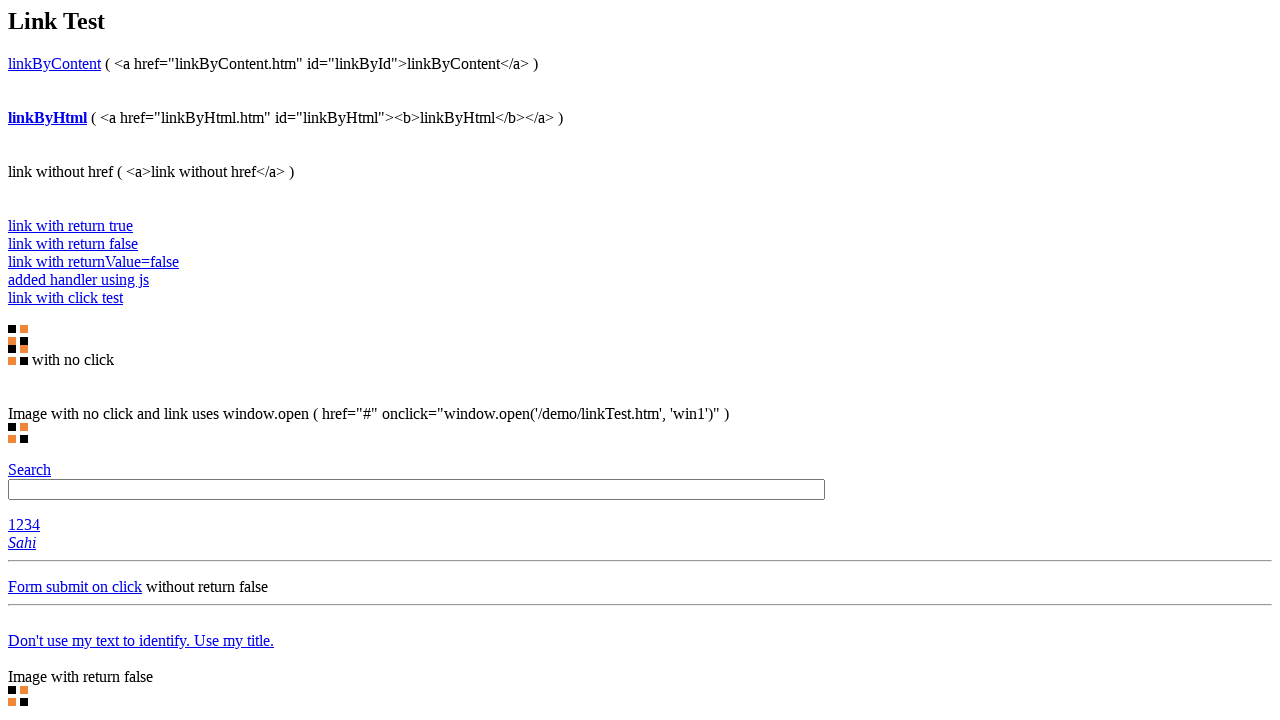

Navigated to starting URL http://sahitest.com/demo/linkTest.htm
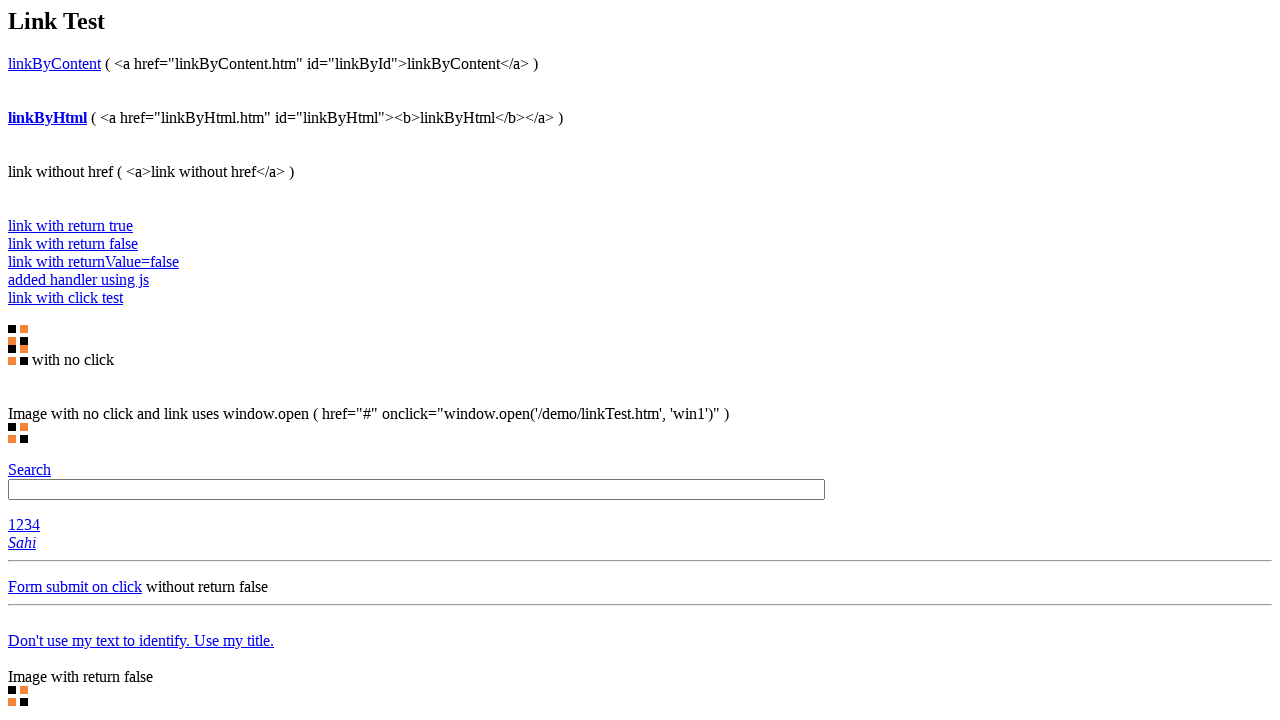

Located form container at xpath=/html/body/form[1]
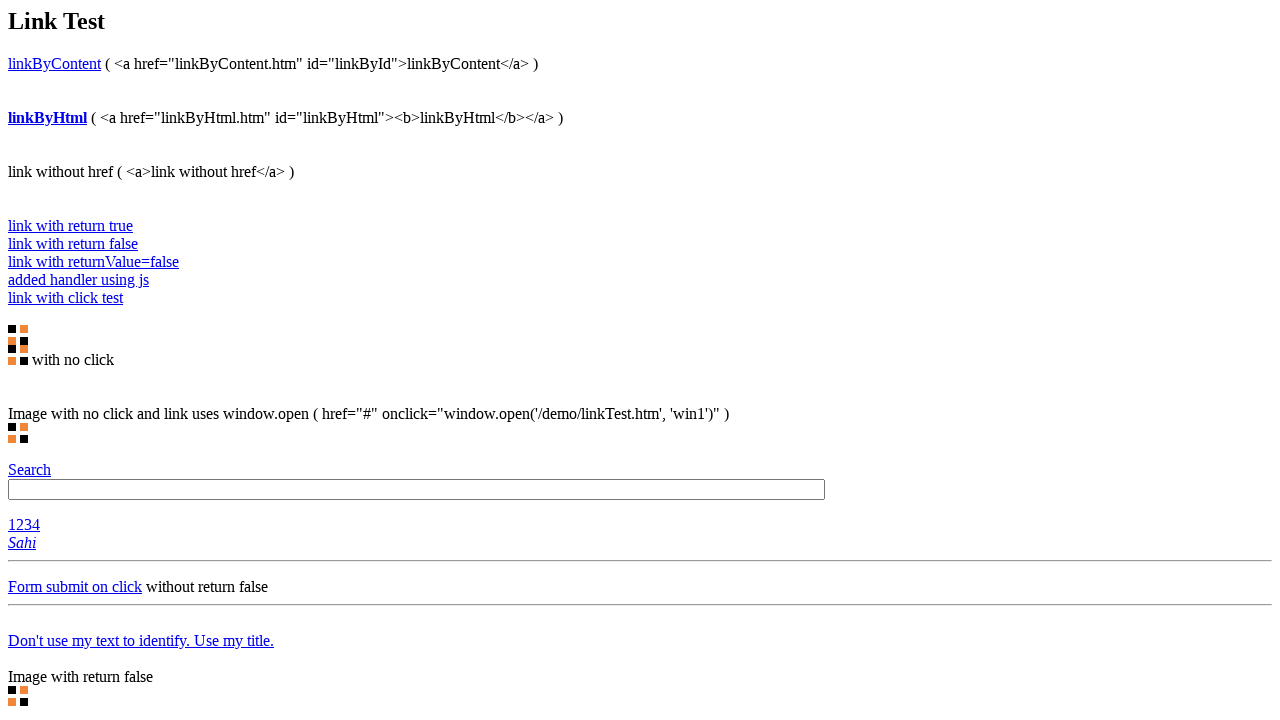

Typed 'balabala' into input field #t1 within form container on xpath=/html/body/form[1] >> #t1
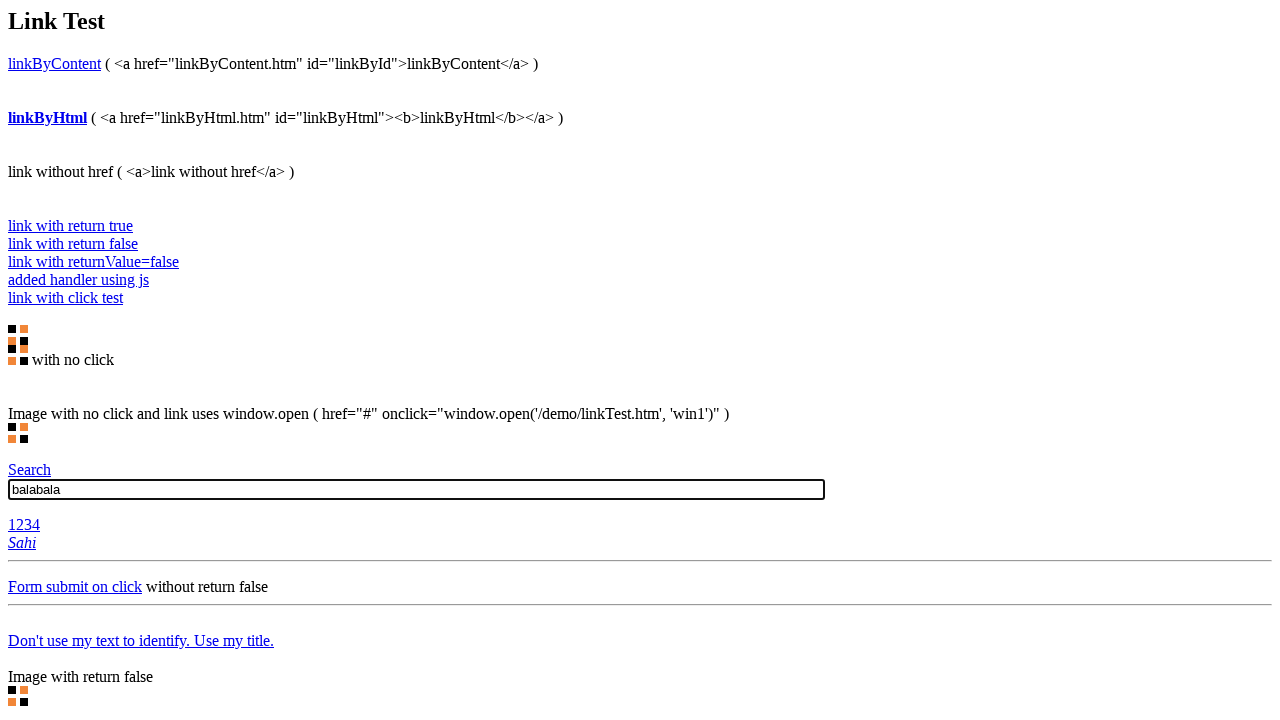

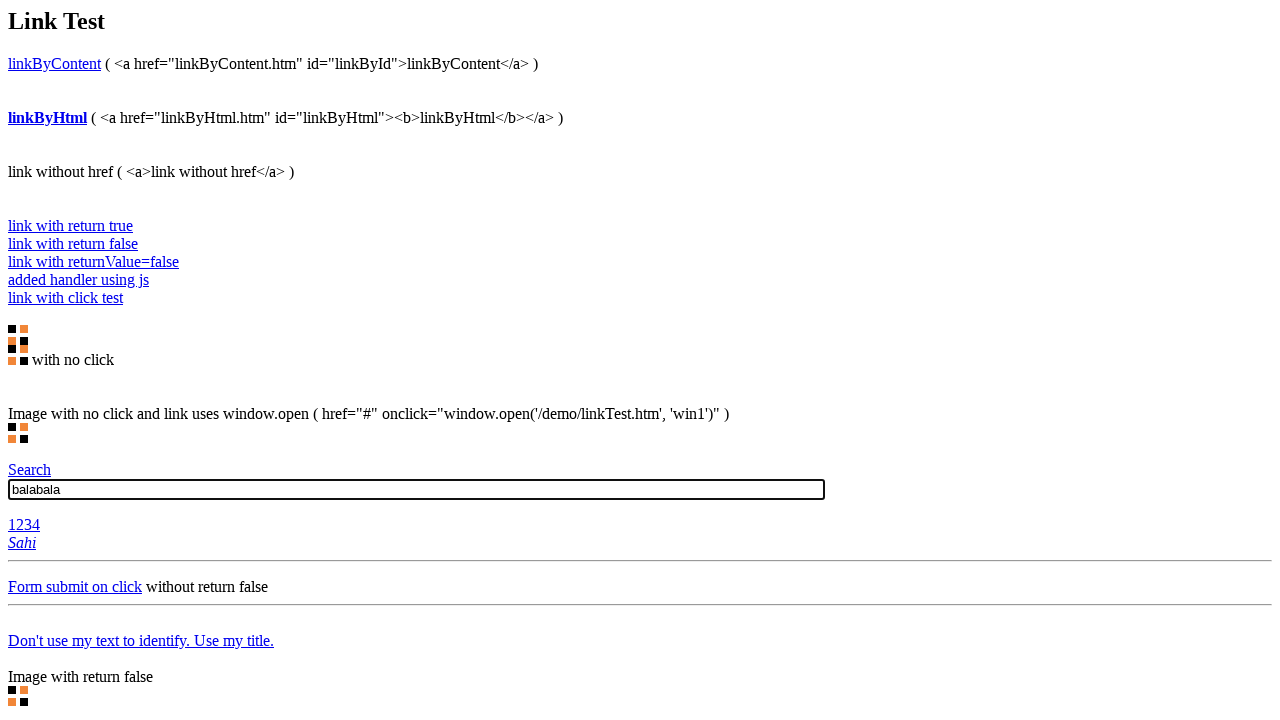